Tests right-click functionality on a button element by performing a right-click action on the 'start' button

Starting URL: https://testautomationpractice.blogspot.com/

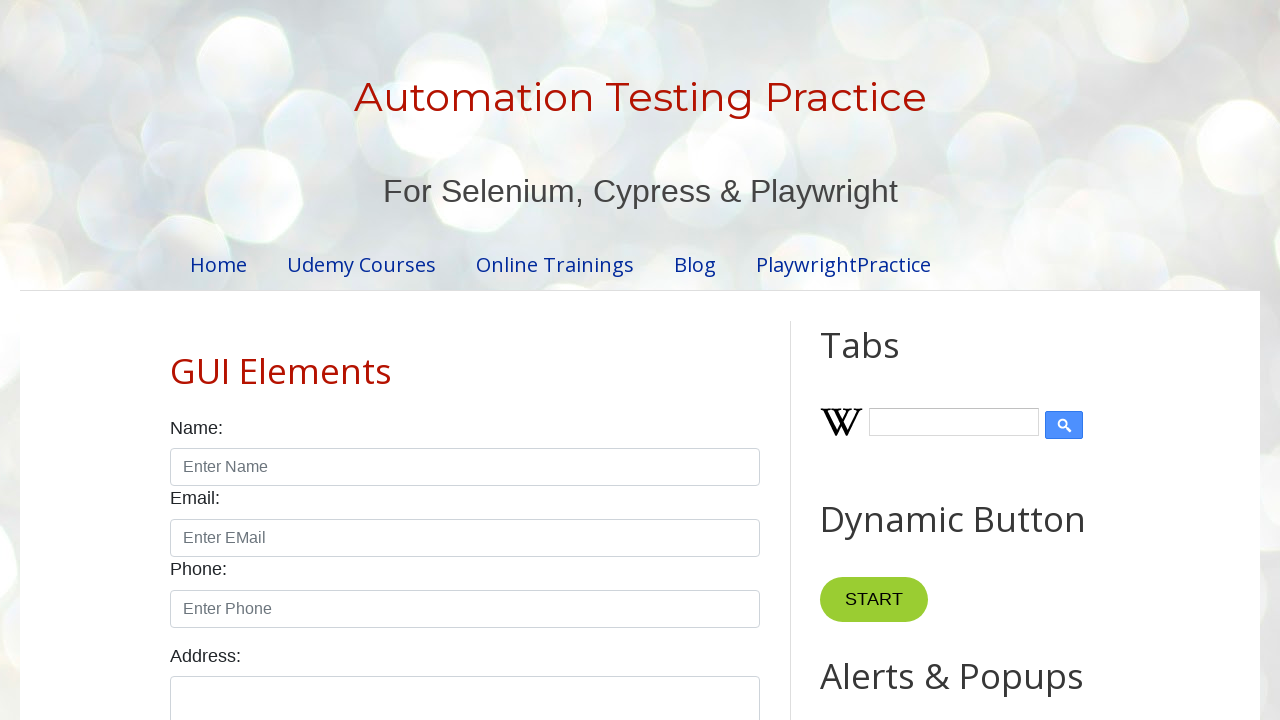

Right-clicked on the 'start' button at (874, 600) on internal:role=button[name="start"i]
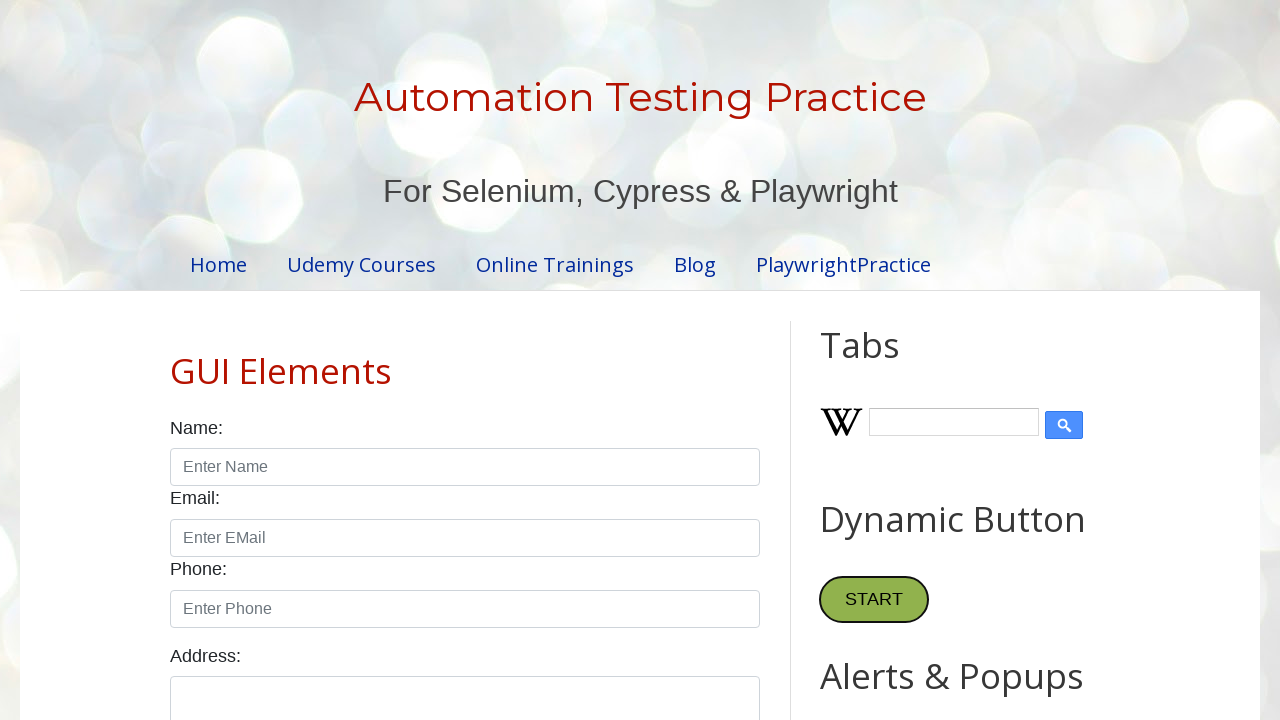

Waited 2 seconds for context menu to appear
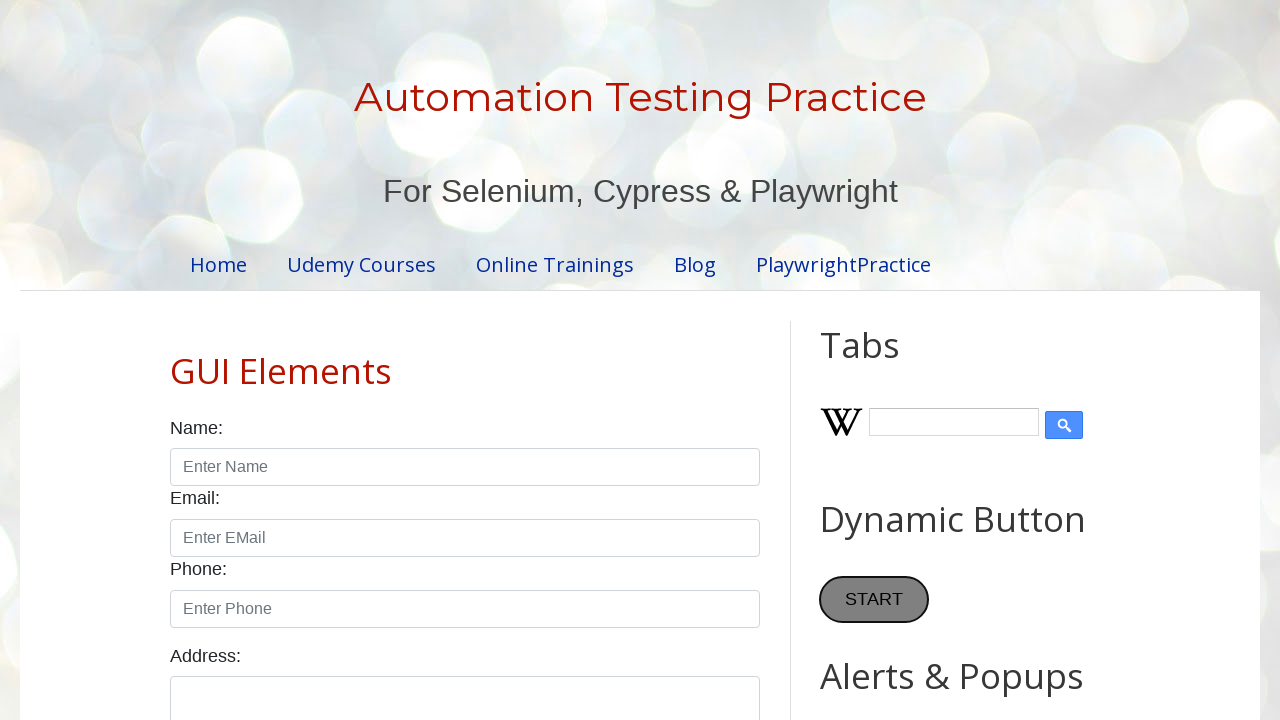

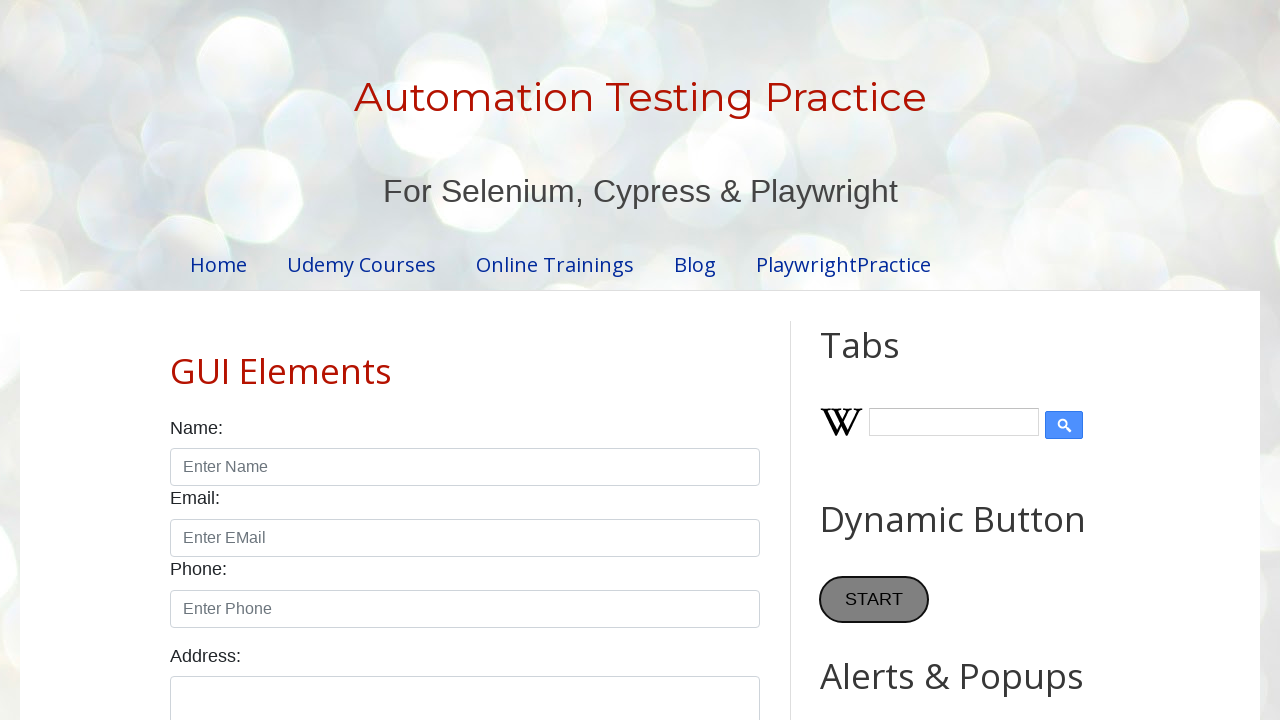